Tests adding specific grocery items (Cucumber, Brocolli, Beetroot) to cart on an e-commerce practice site by iterating through products and clicking "Add to cart" for matching items

Starting URL: https://rahulshettyacademy.com/seleniumPractise/

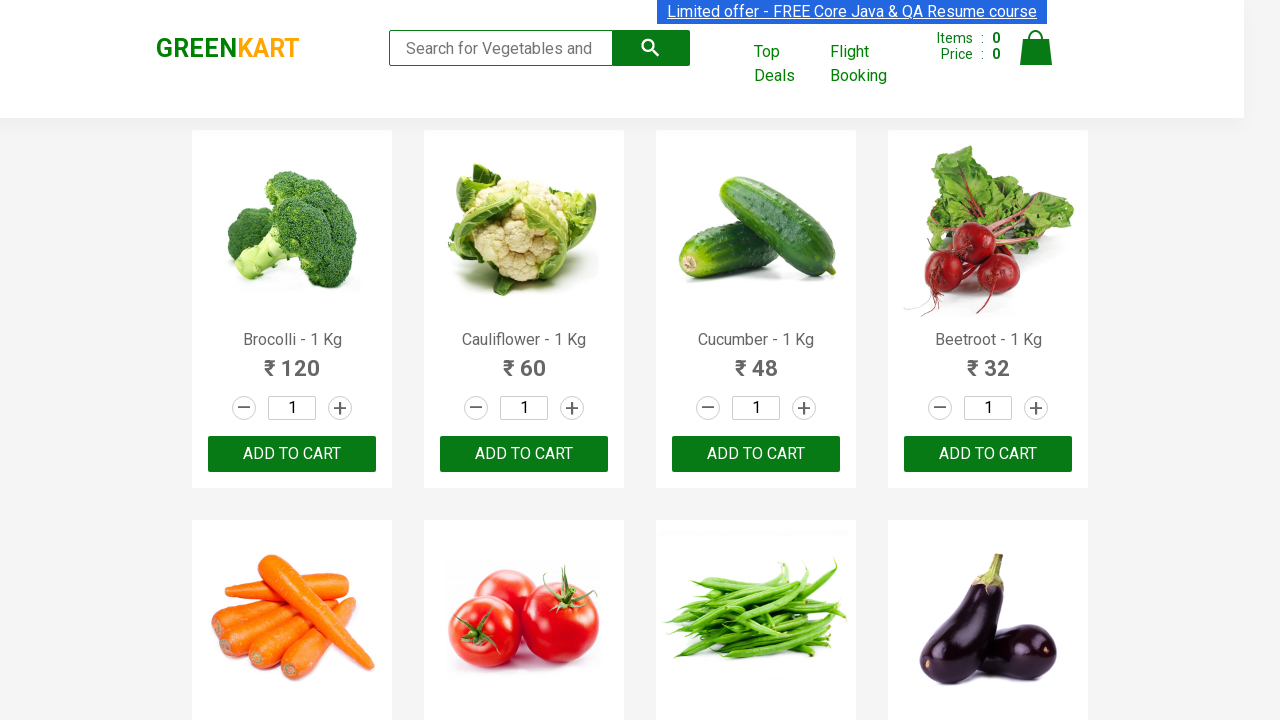

Waited for product names to load
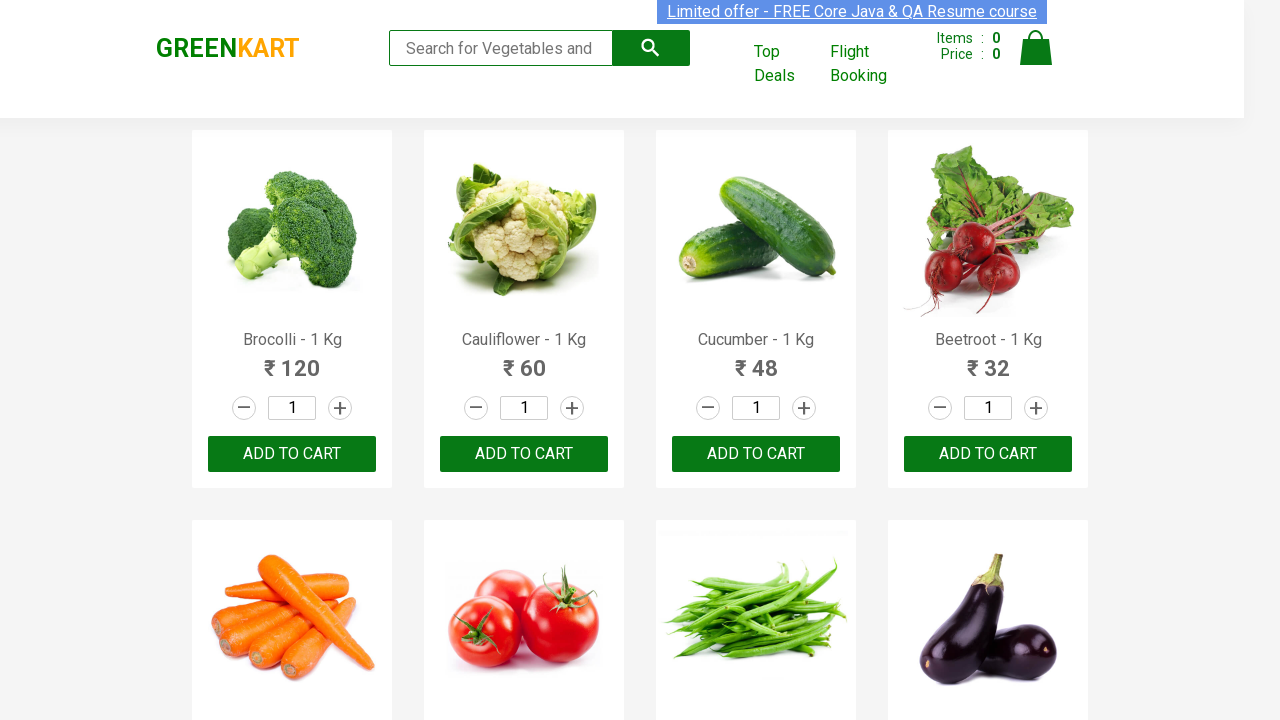

Retrieved all product elements from the page
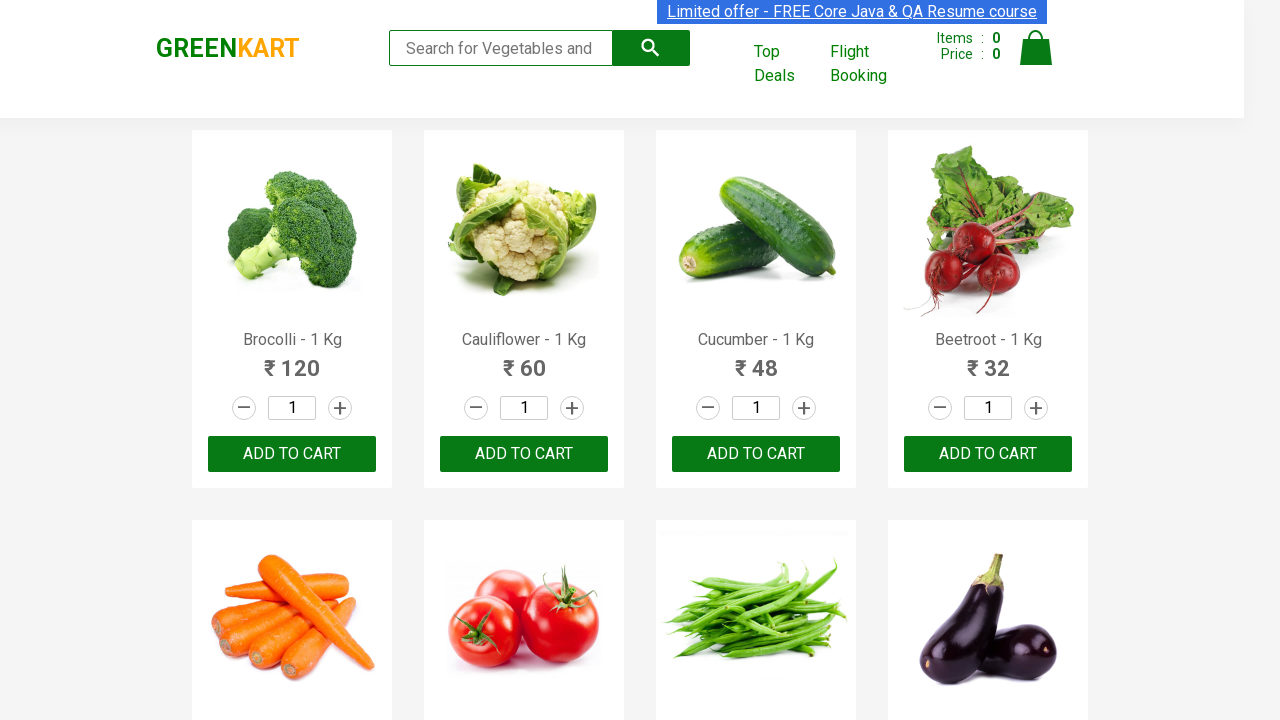

Retrieved product text: Brocolli - 1 Kg
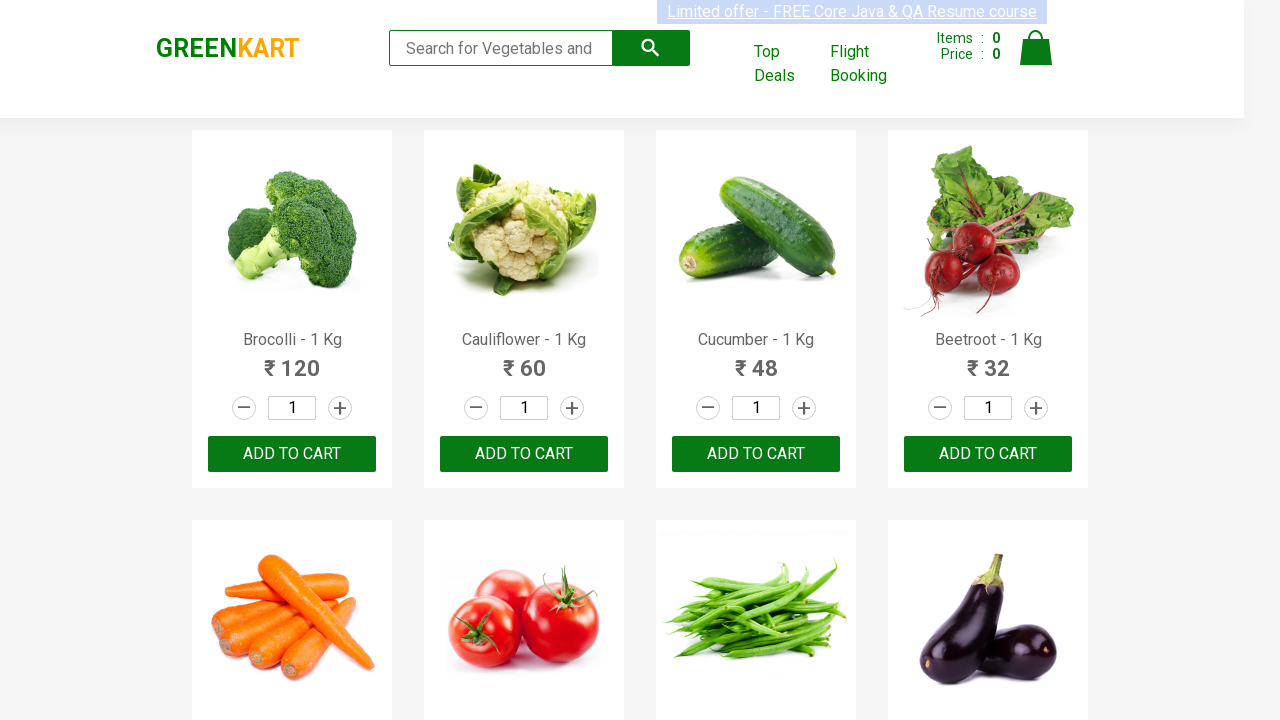

Clicked 'Add to cart' button for Brocolli at (292, 454) on xpath=//div[@class='product-action']/button >> nth=0
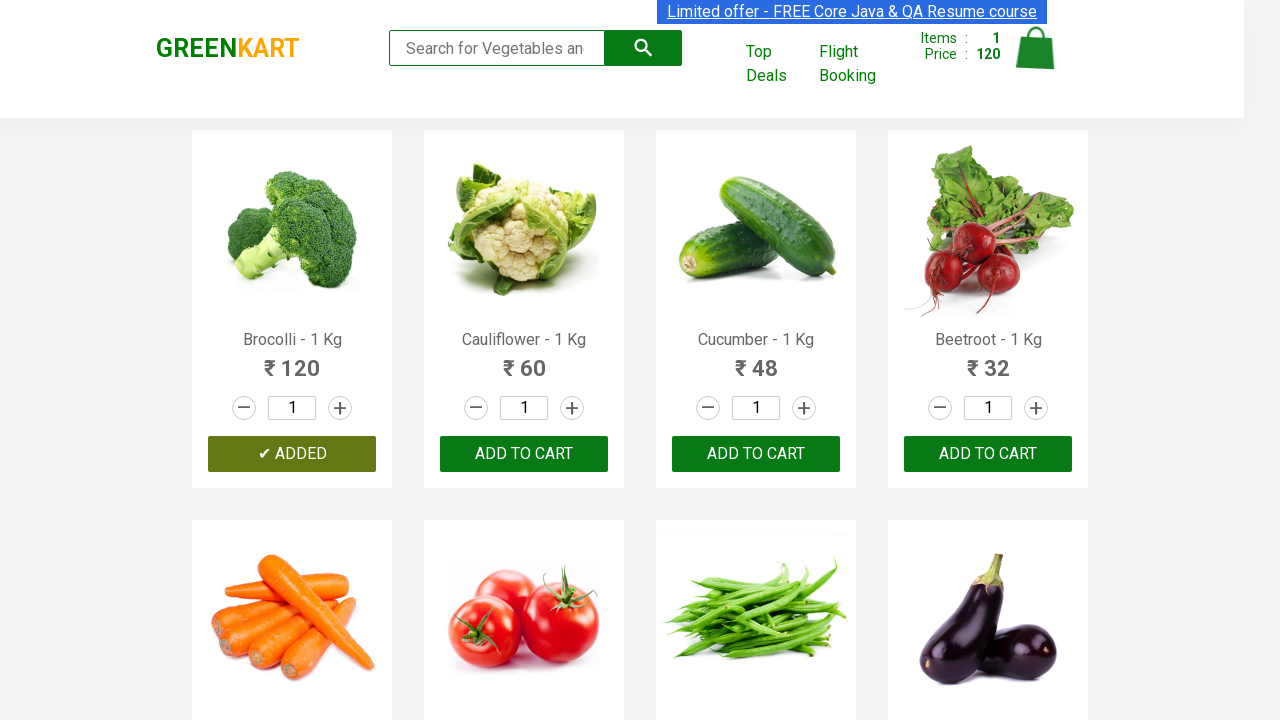

Retrieved product text: Cauliflower - 1 Kg
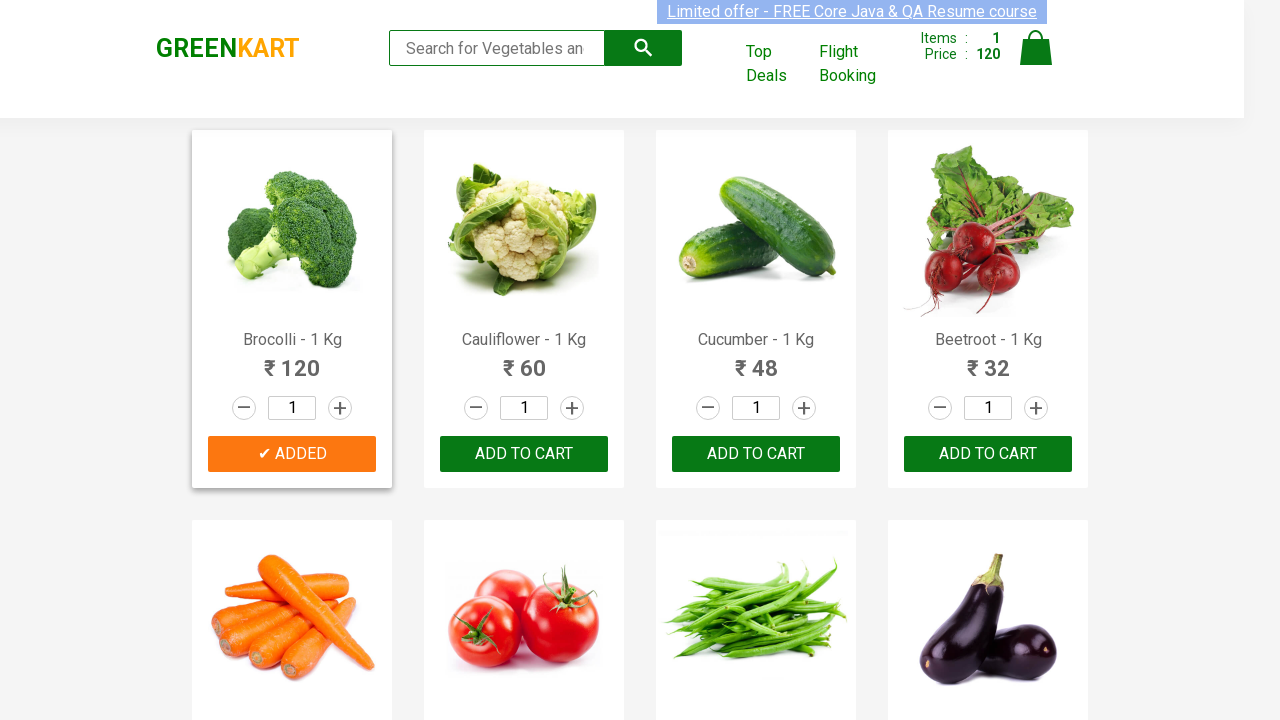

Retrieved product text: Cucumber - 1 Kg
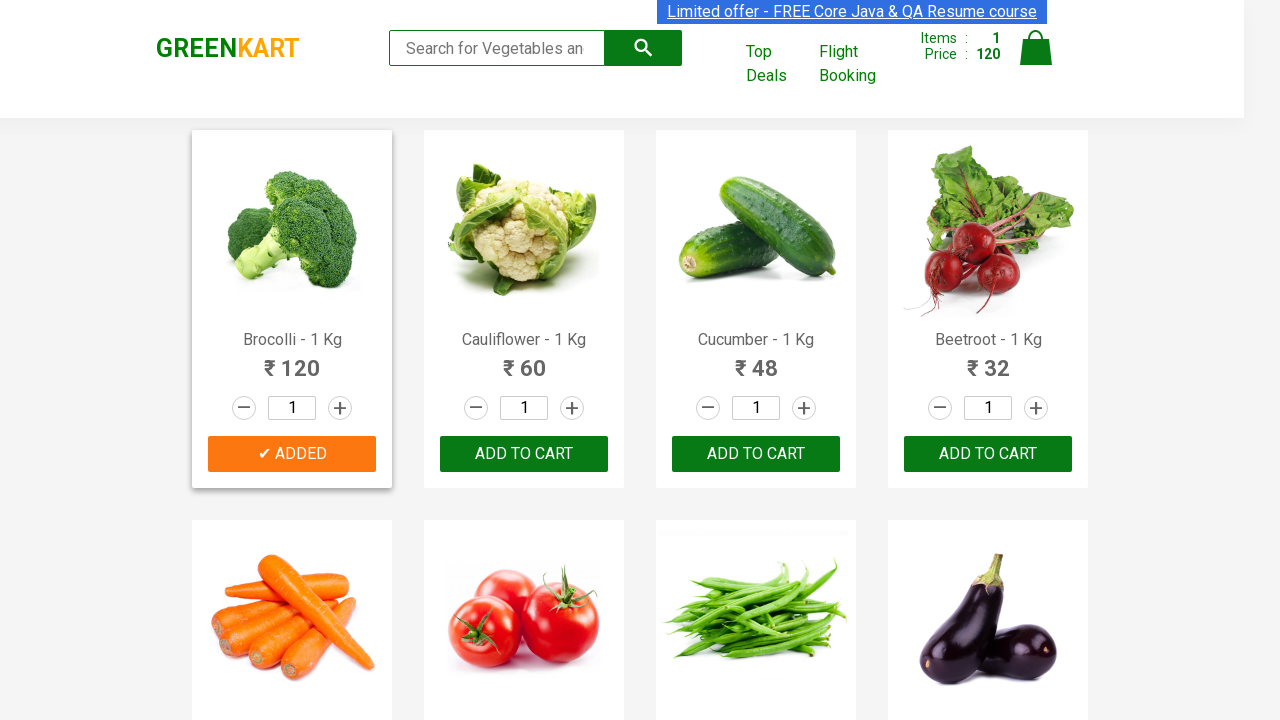

Clicked 'Add to cart' button for Cucumber at (756, 454) on xpath=//div[@class='product-action']/button >> nth=2
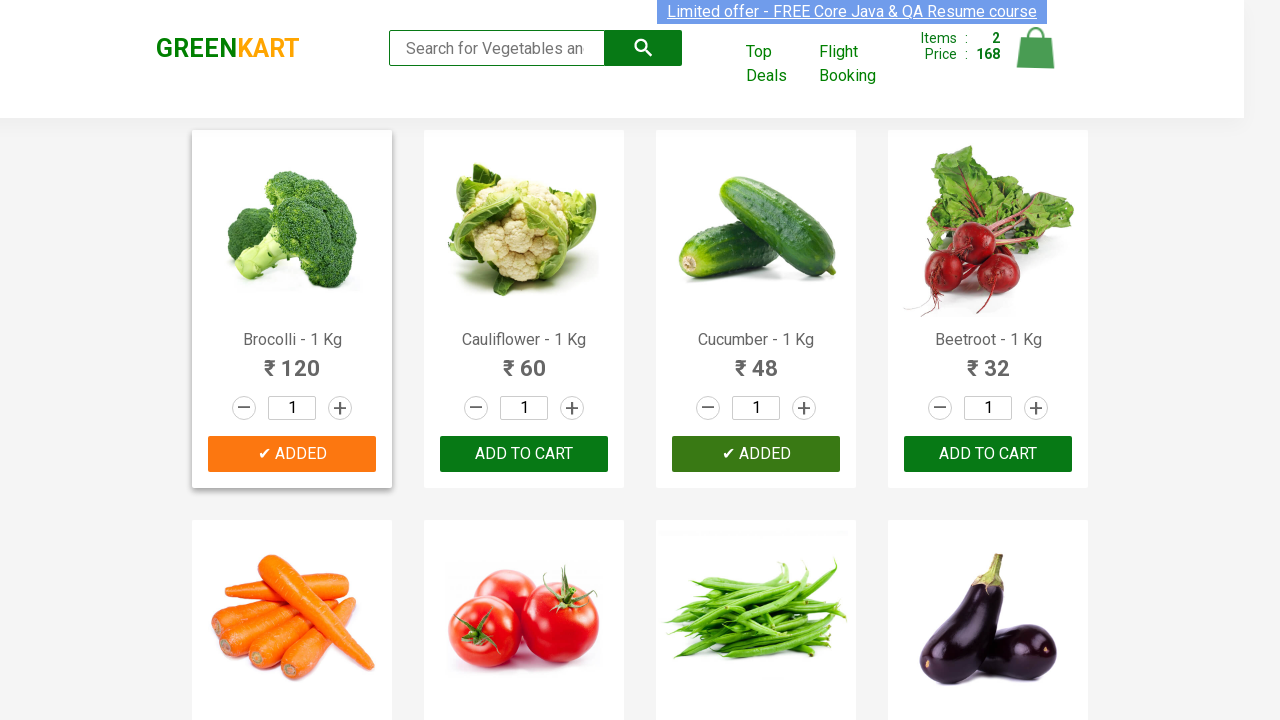

Retrieved product text: Beetroot - 1 Kg
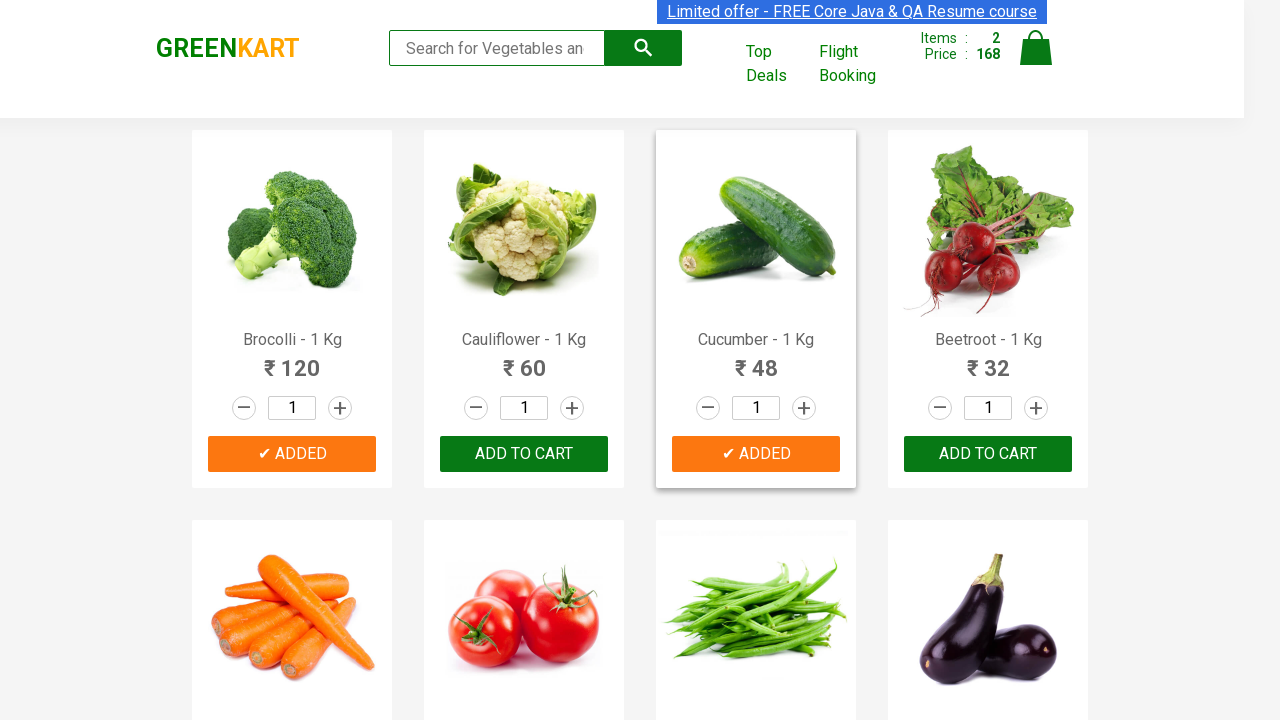

Clicked 'Add to cart' button for Beetroot at (988, 454) on xpath=//div[@class='product-action']/button >> nth=3
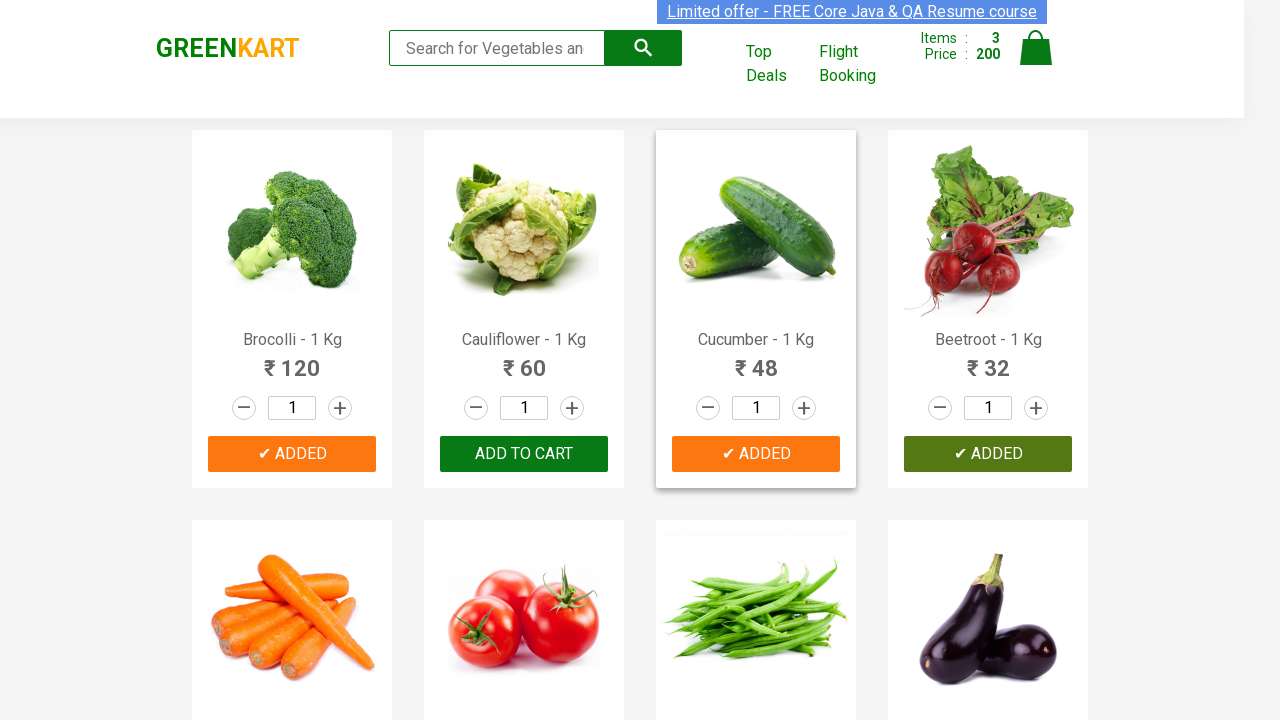

Successfully added all 3 required items to cart
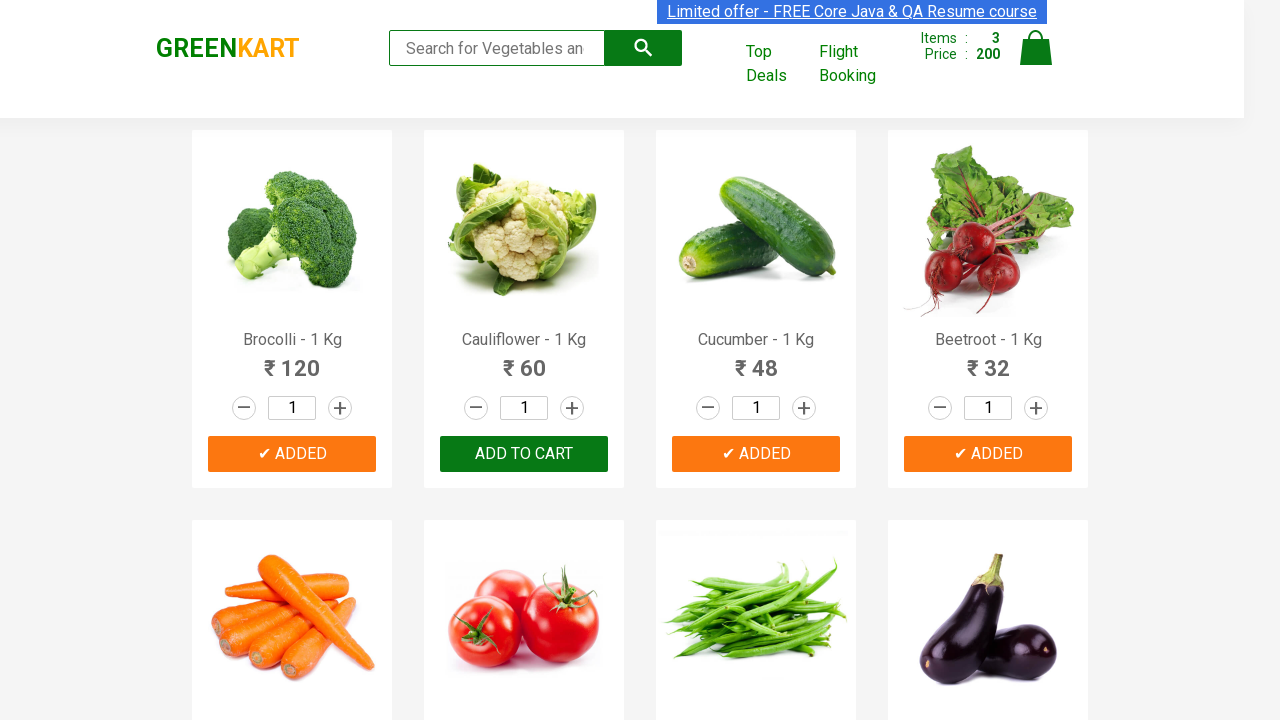

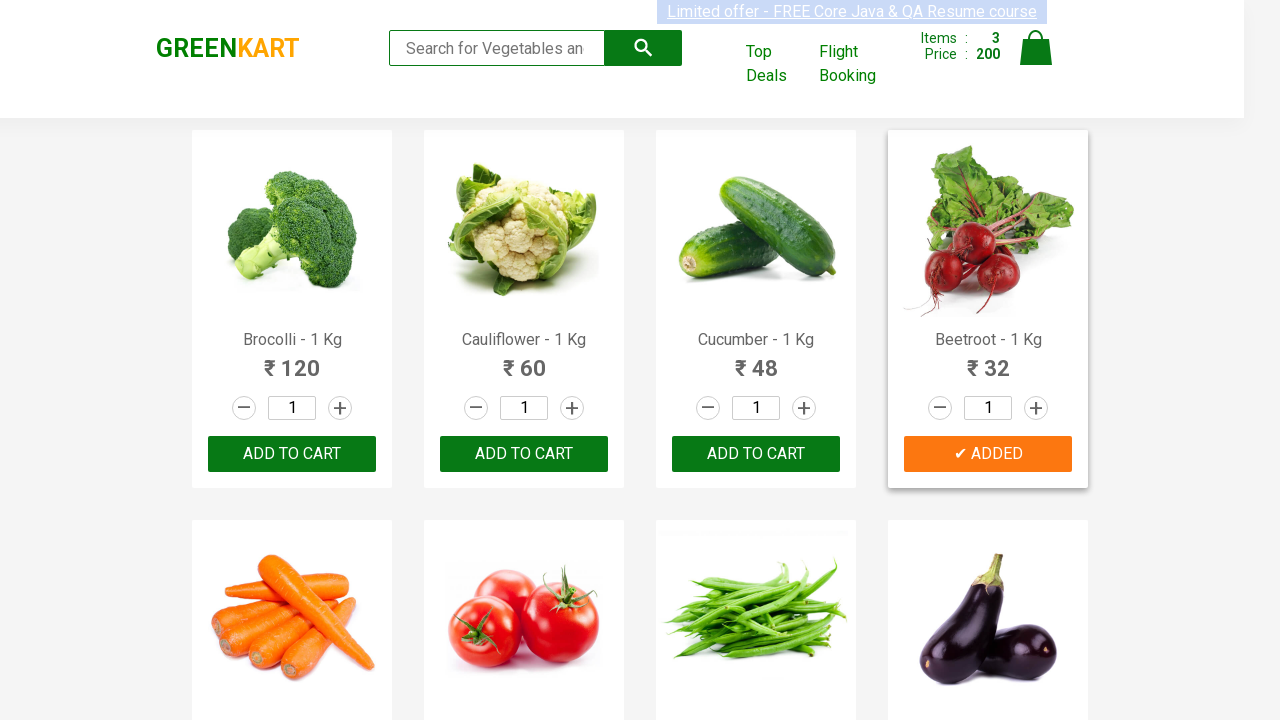